Verifies the company branding logo has the expected computed color style

Starting URL: https://opensource-demo.orangehrmlive.com/web/index.php/auth/login

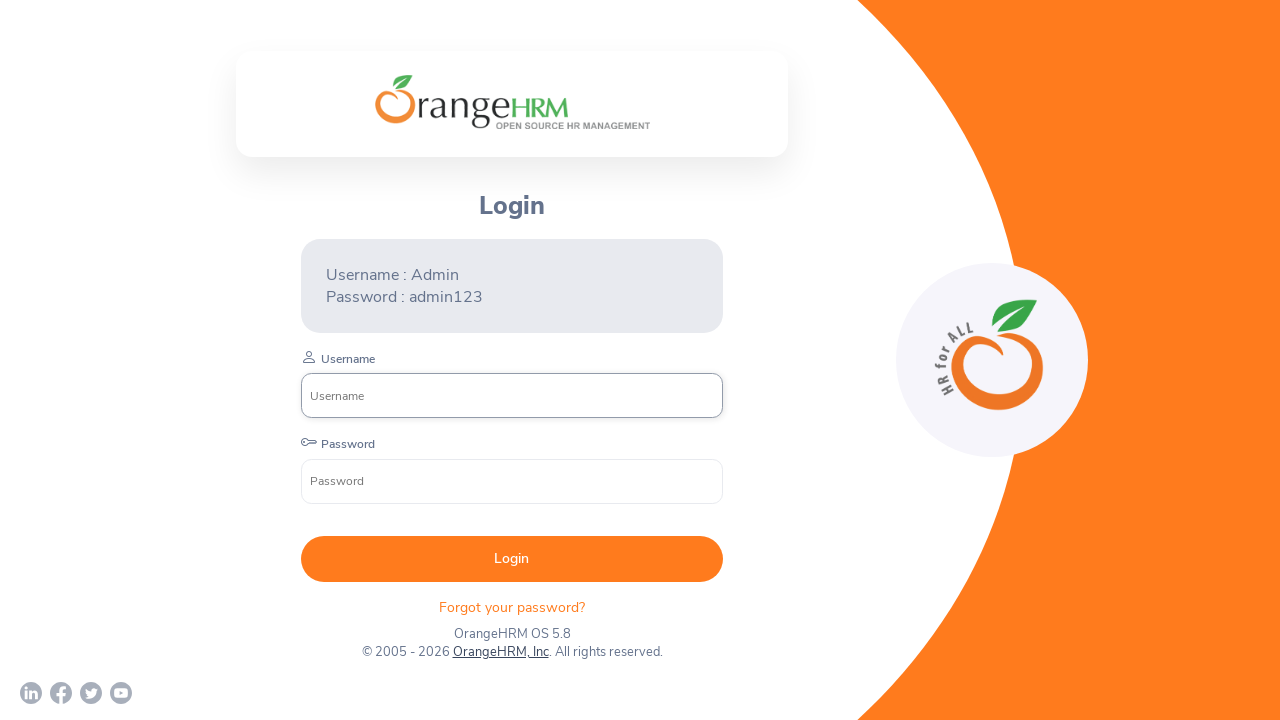

Located and waited for company branding logo to be visible
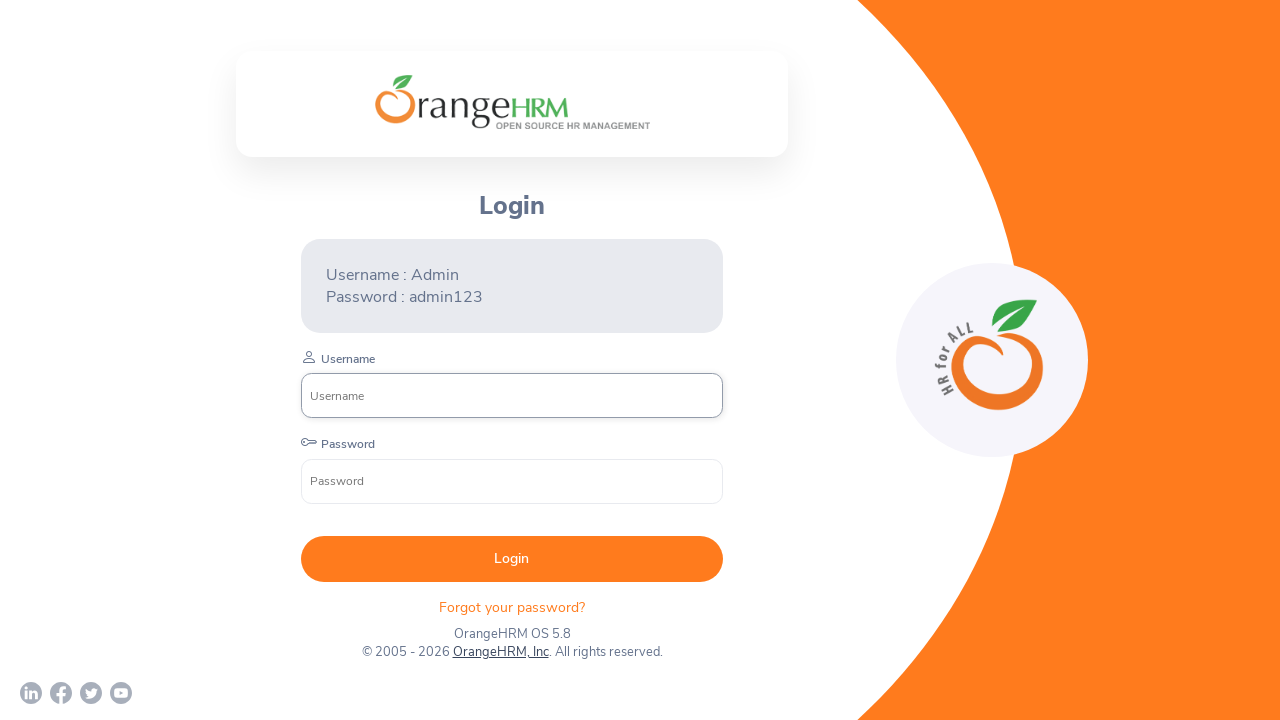

Retrieved computed color style of logo: rgb(0, 0, 0)
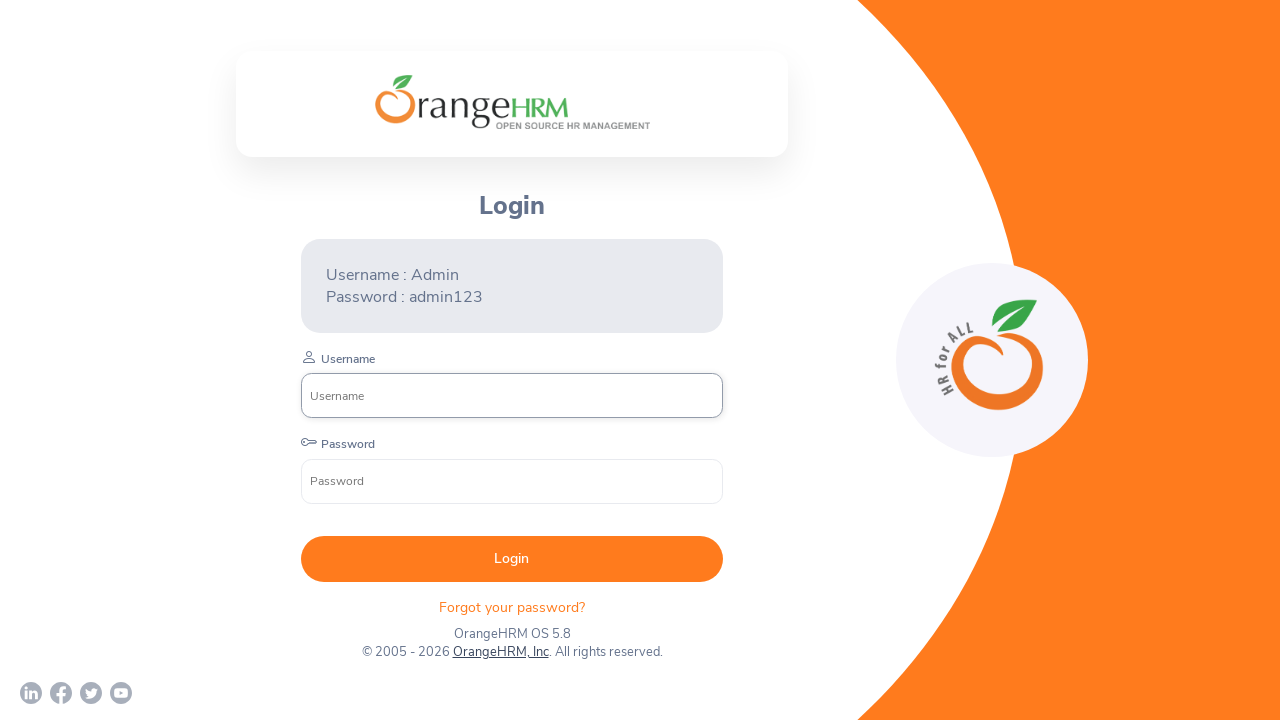

Verified logo color is black (rgb(0, 0, 0))
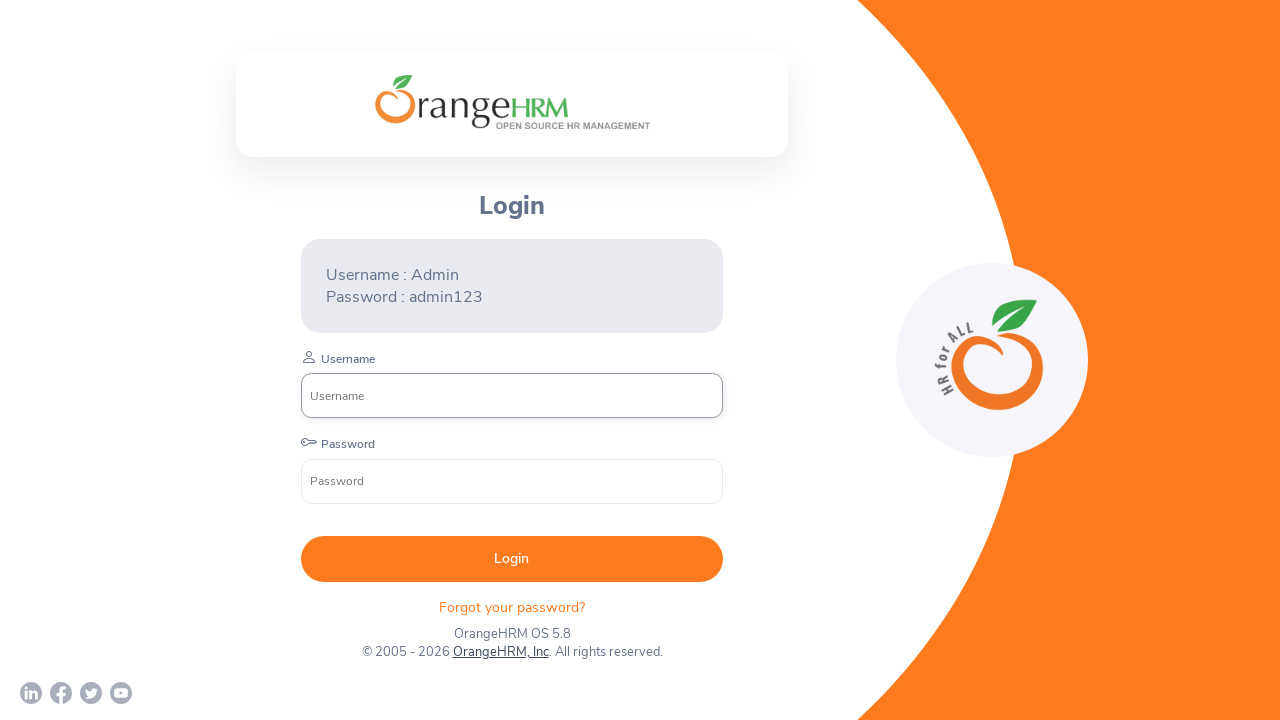

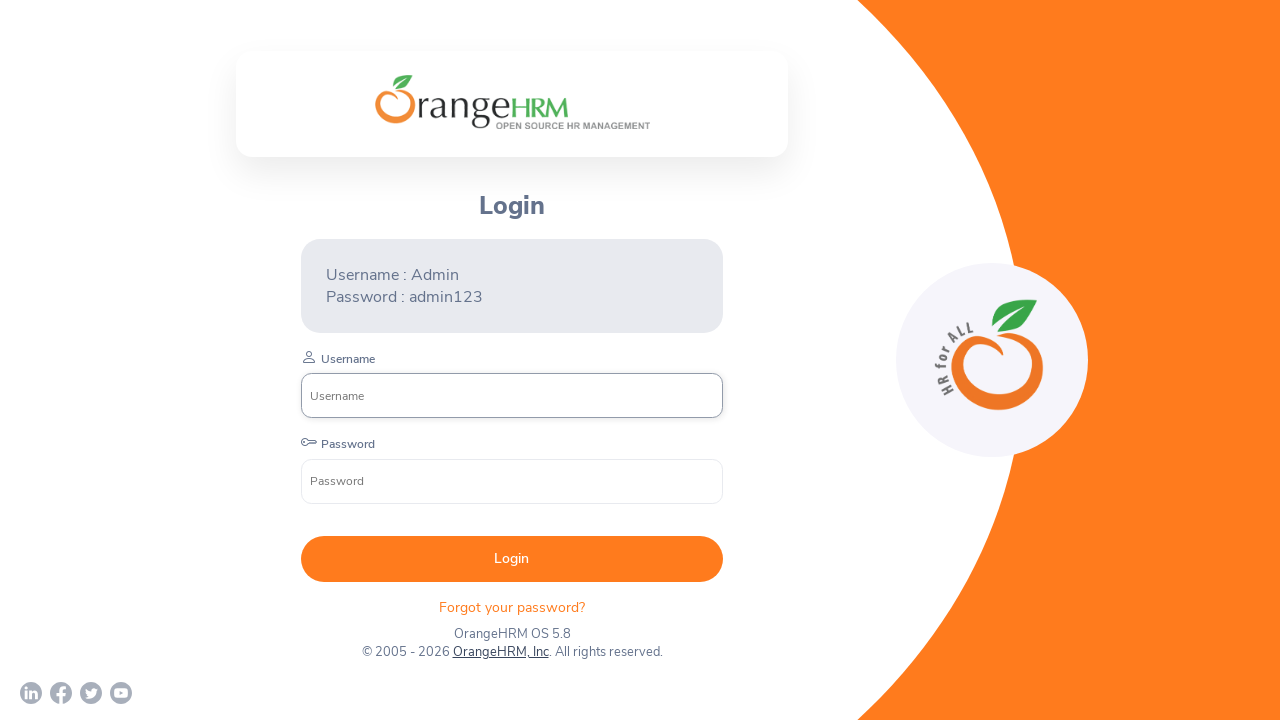